Navigates to TesterHome website and clicks on the first topic title to view the topic details

Starting URL: https://testerhome.com/

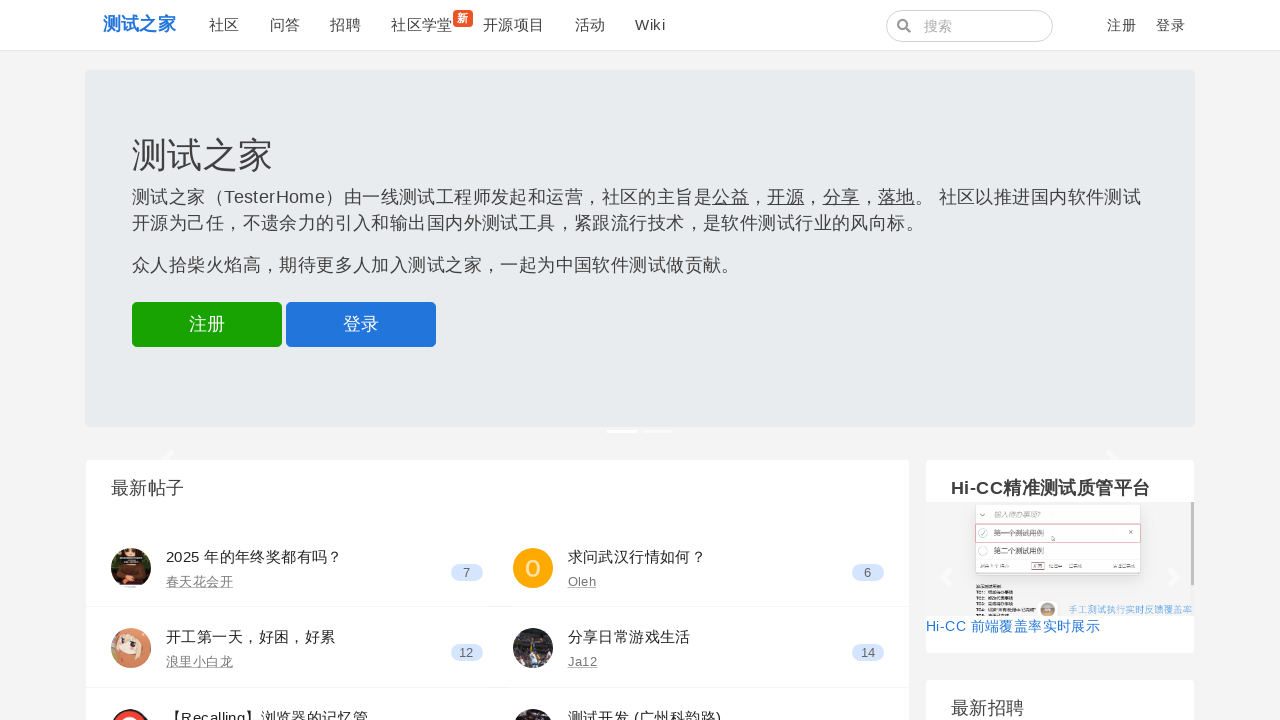

Clicked on the first topic title at (274, 556) on .title
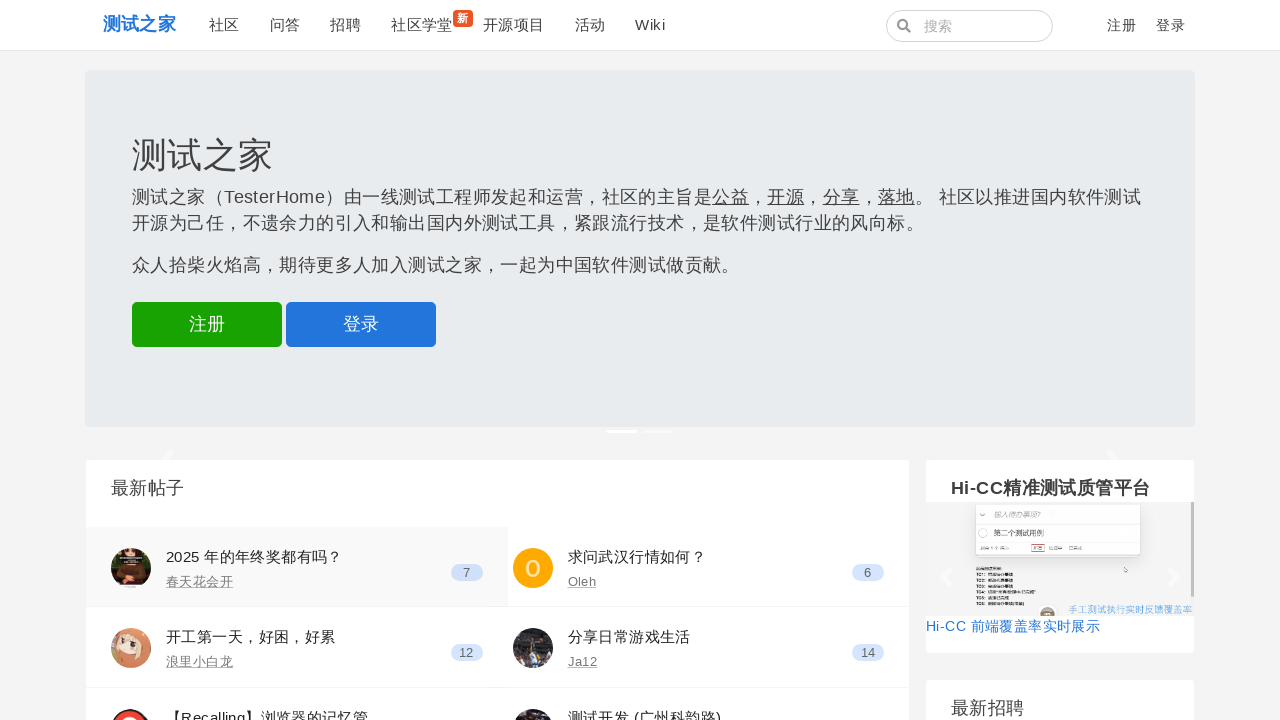

Waited for page to load after clicking topic title
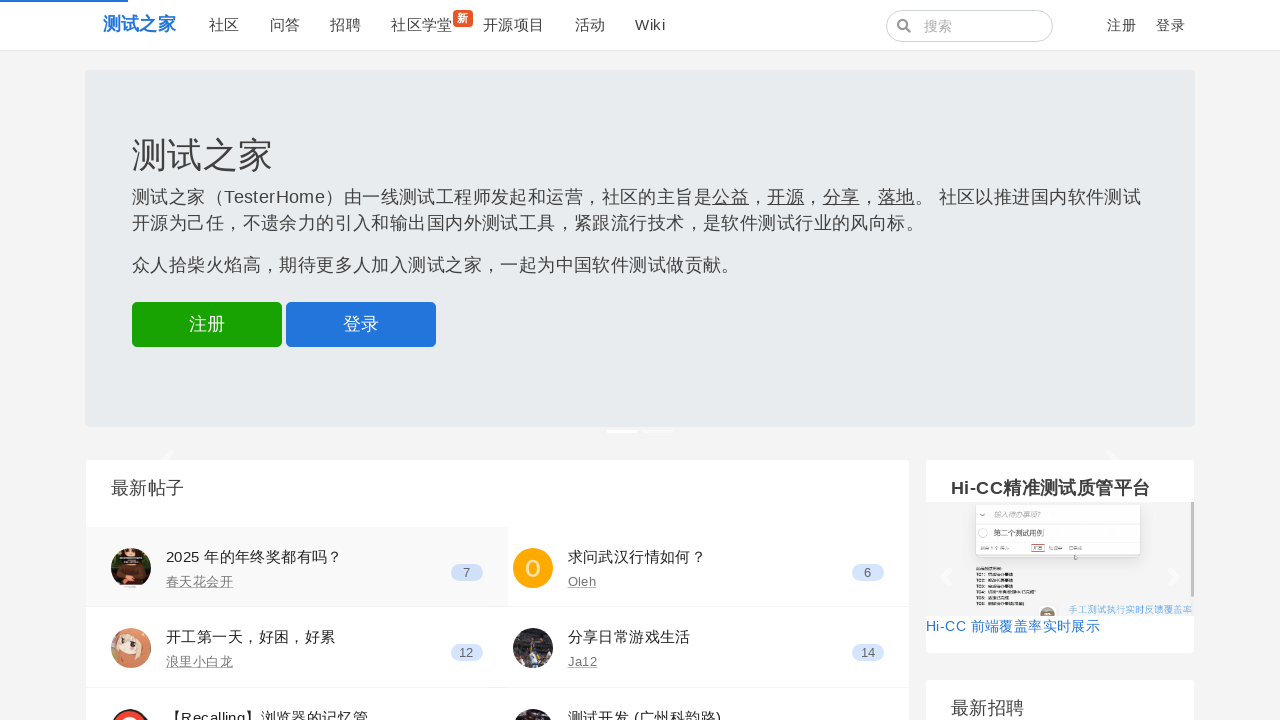

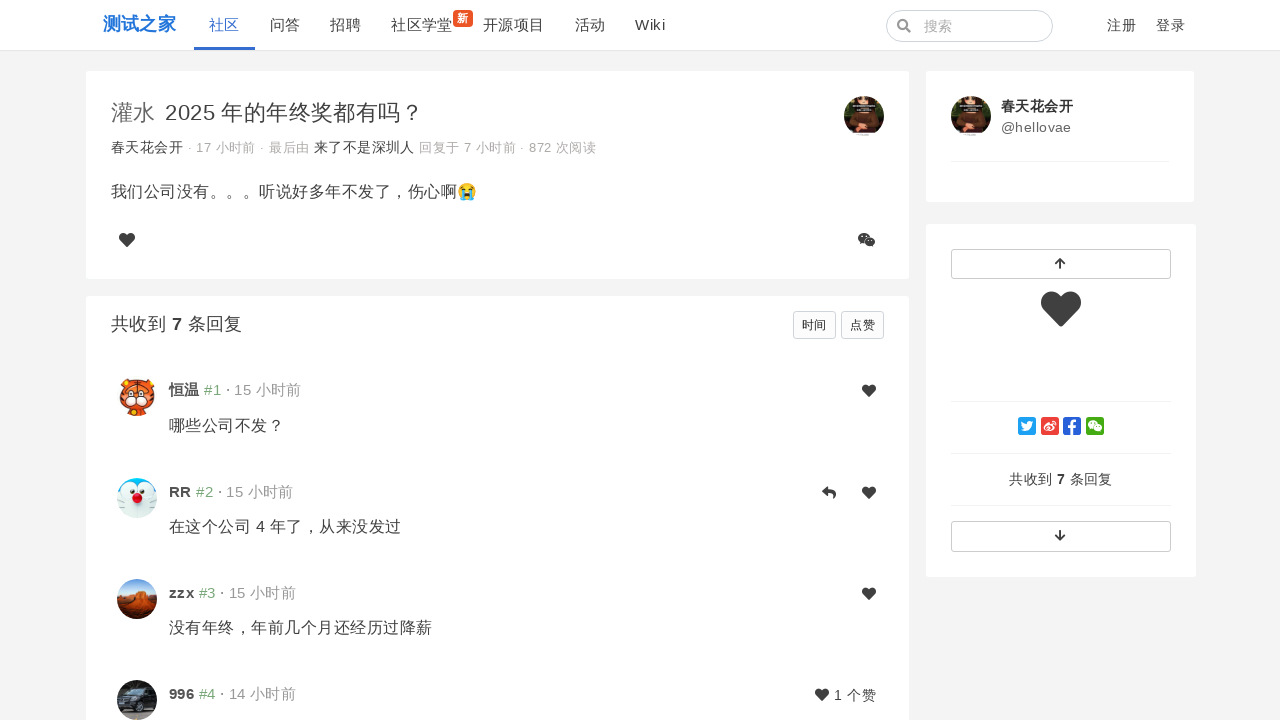